Tests that new todo items are appended to the bottom of the list by creating 3 items and verifying the count

Starting URL: https://demo.playwright.dev/todomvc

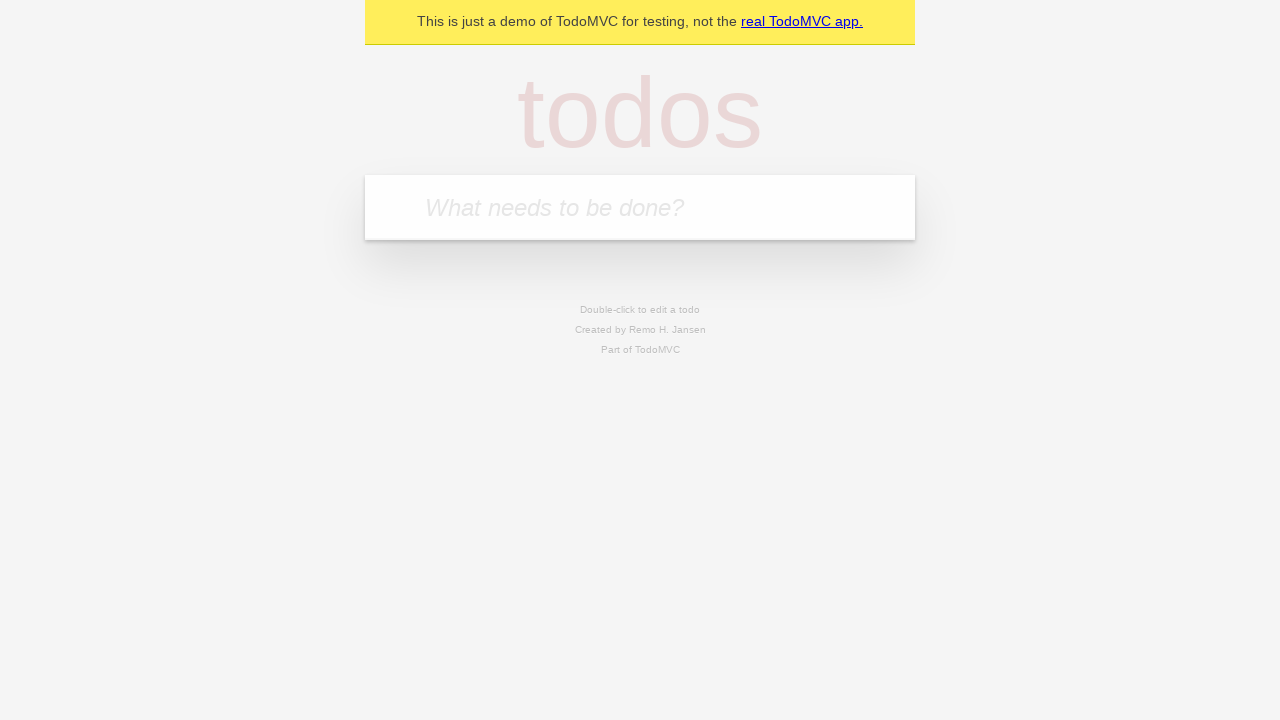

Filled todo input with 'buy some cheese' on internal:attr=[placeholder="What needs to be done?"i]
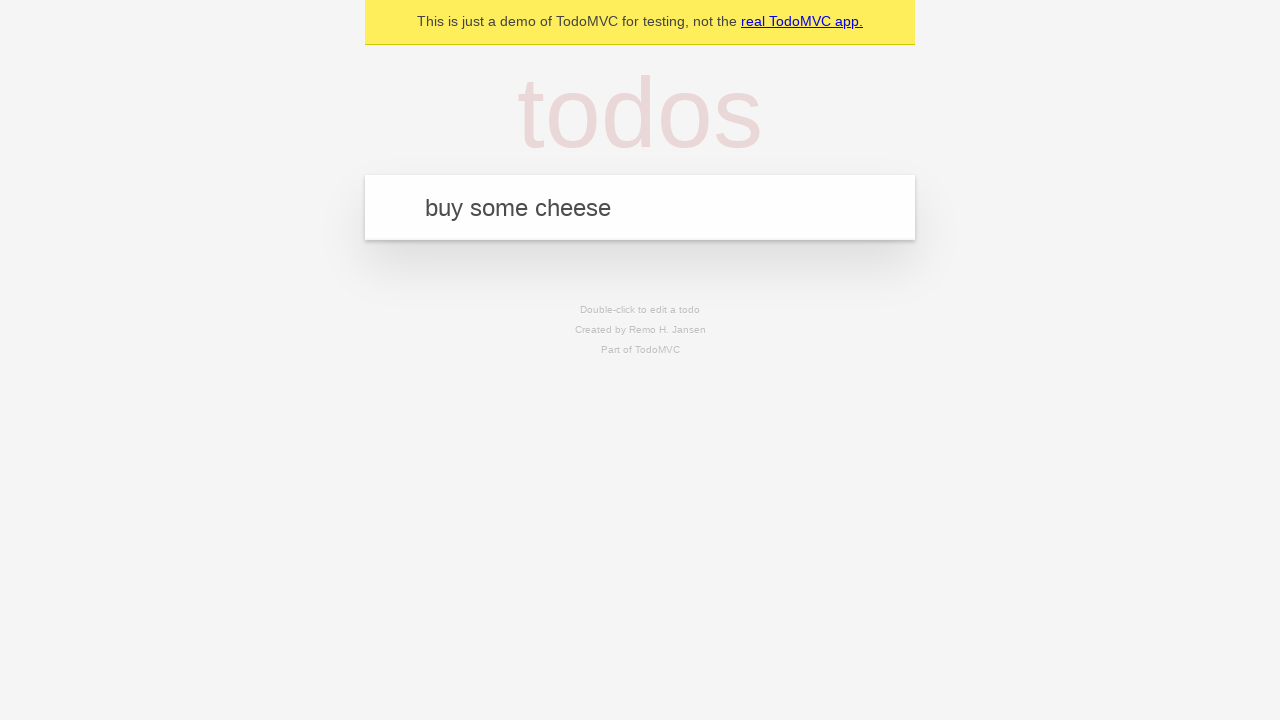

Pressed Enter to add first todo item on internal:attr=[placeholder="What needs to be done?"i]
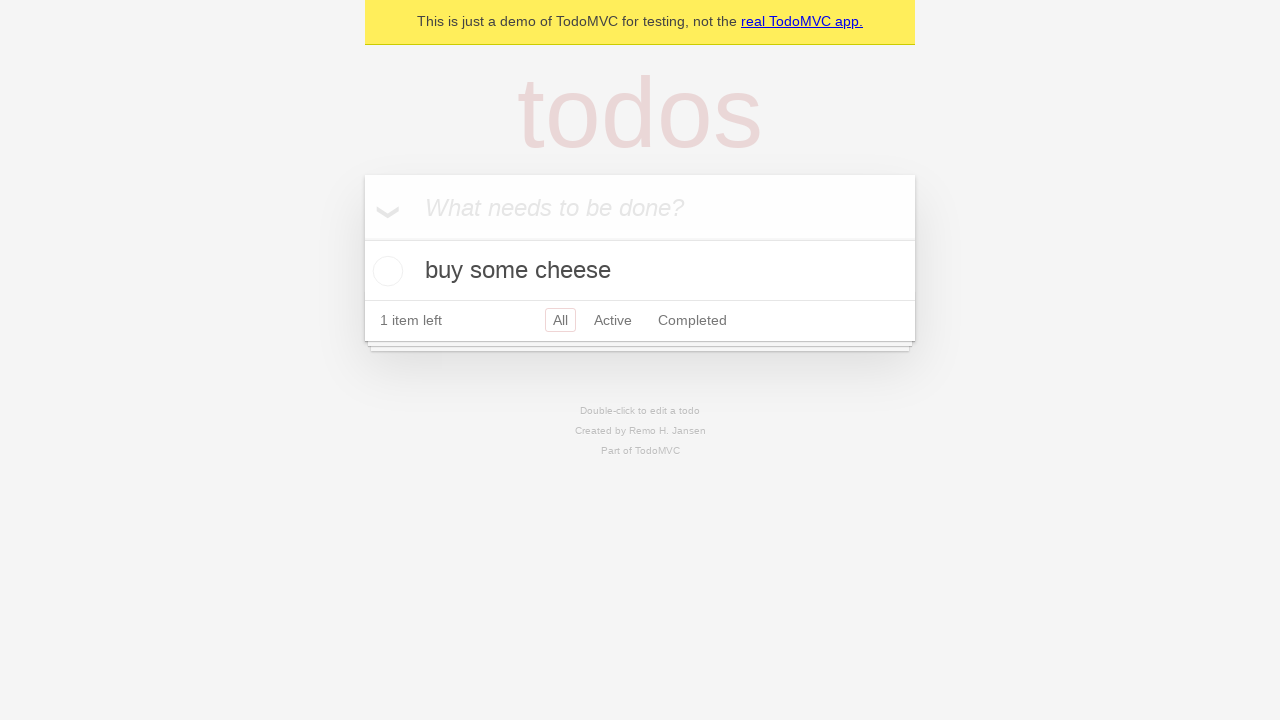

Filled todo input with 'feed the cat' on internal:attr=[placeholder="What needs to be done?"i]
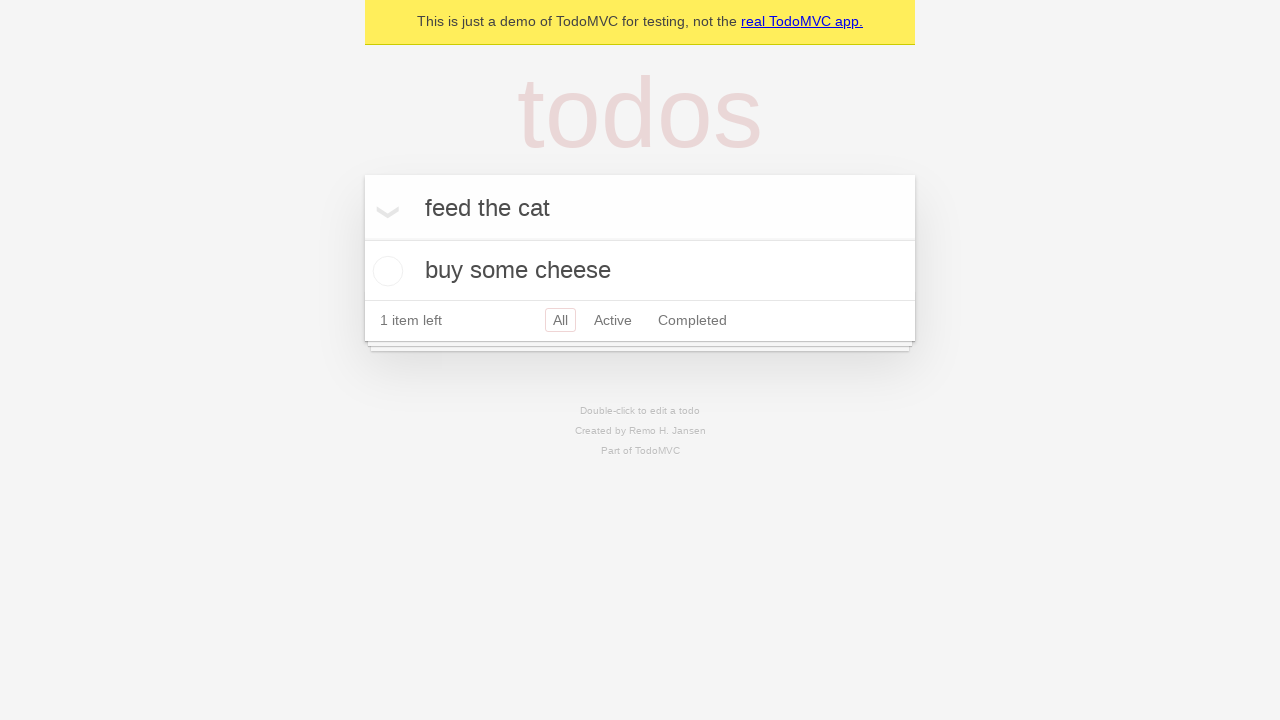

Pressed Enter to add second todo item on internal:attr=[placeholder="What needs to be done?"i]
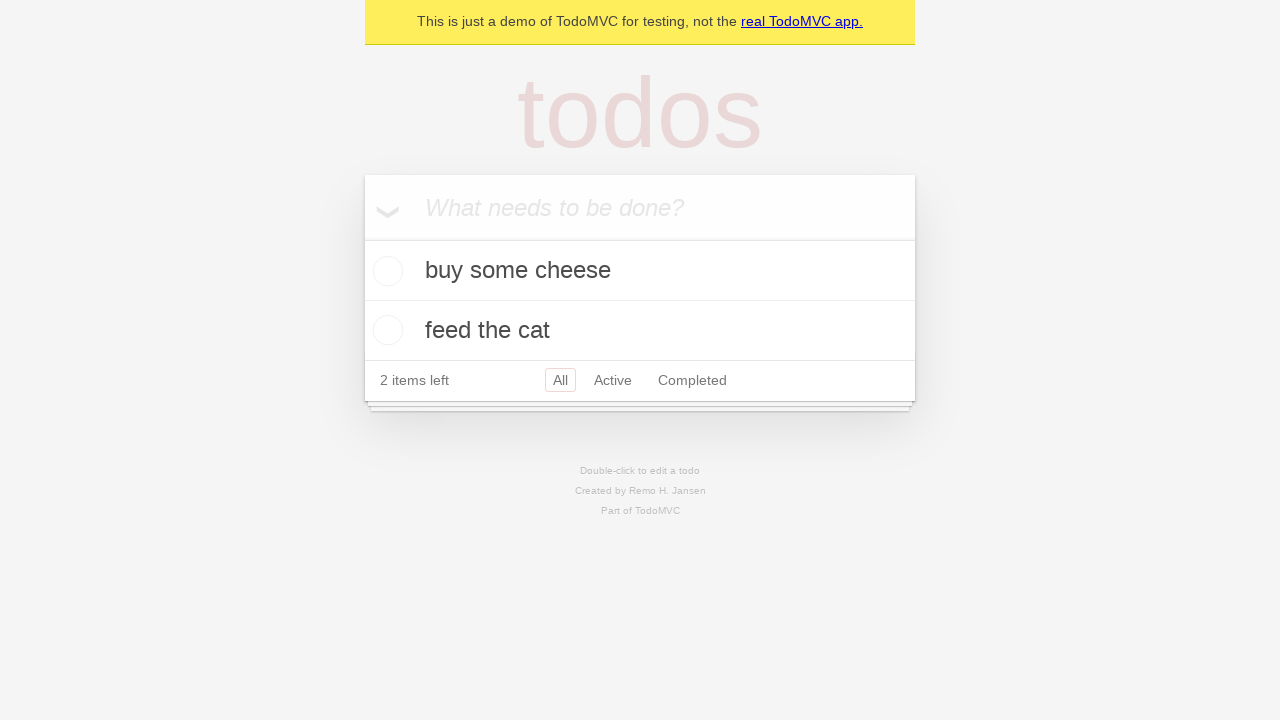

Filled todo input with 'book a doctors appointment' on internal:attr=[placeholder="What needs to be done?"i]
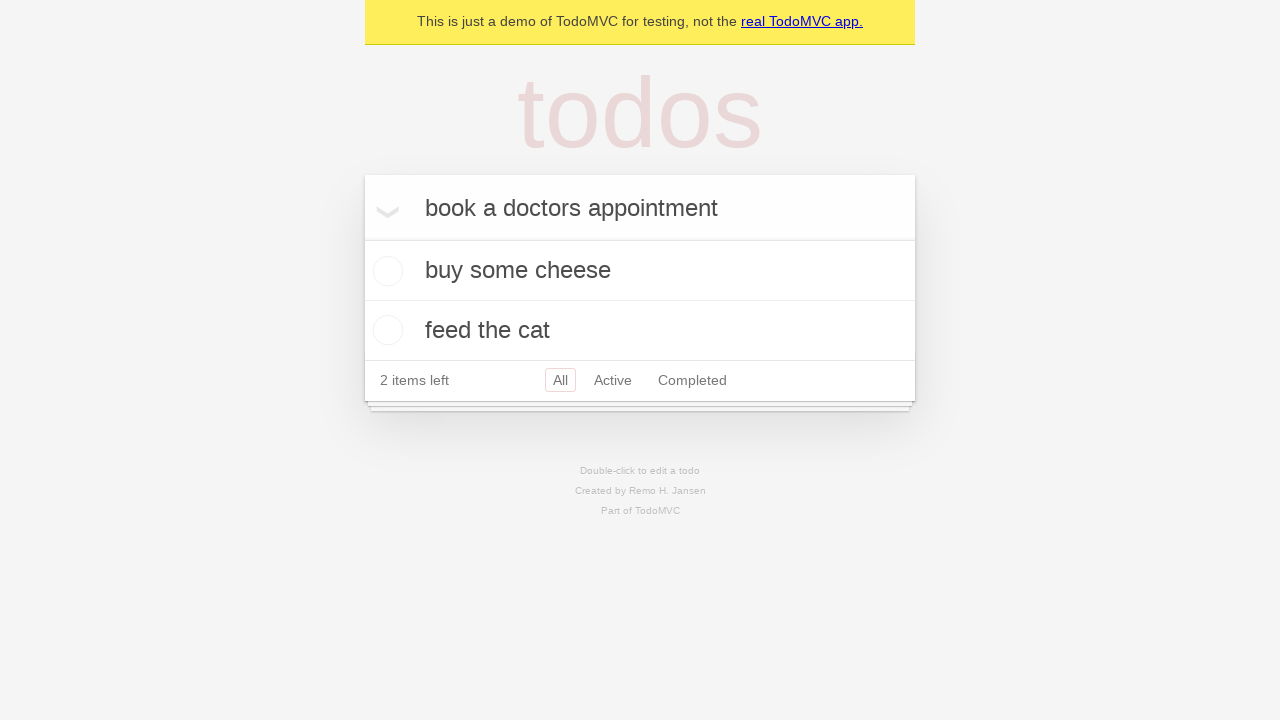

Pressed Enter to add third todo item on internal:attr=[placeholder="What needs to be done?"i]
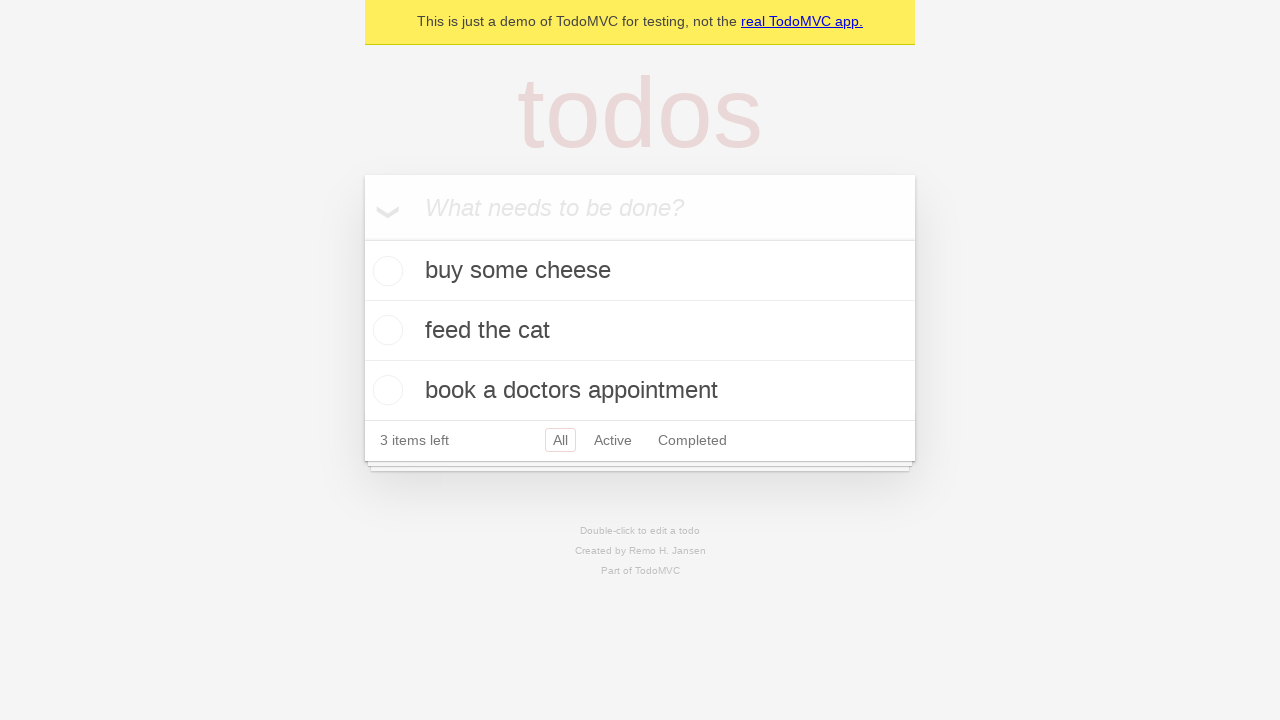

Verified all 3 todo items have been added - '3 items left' text is visible
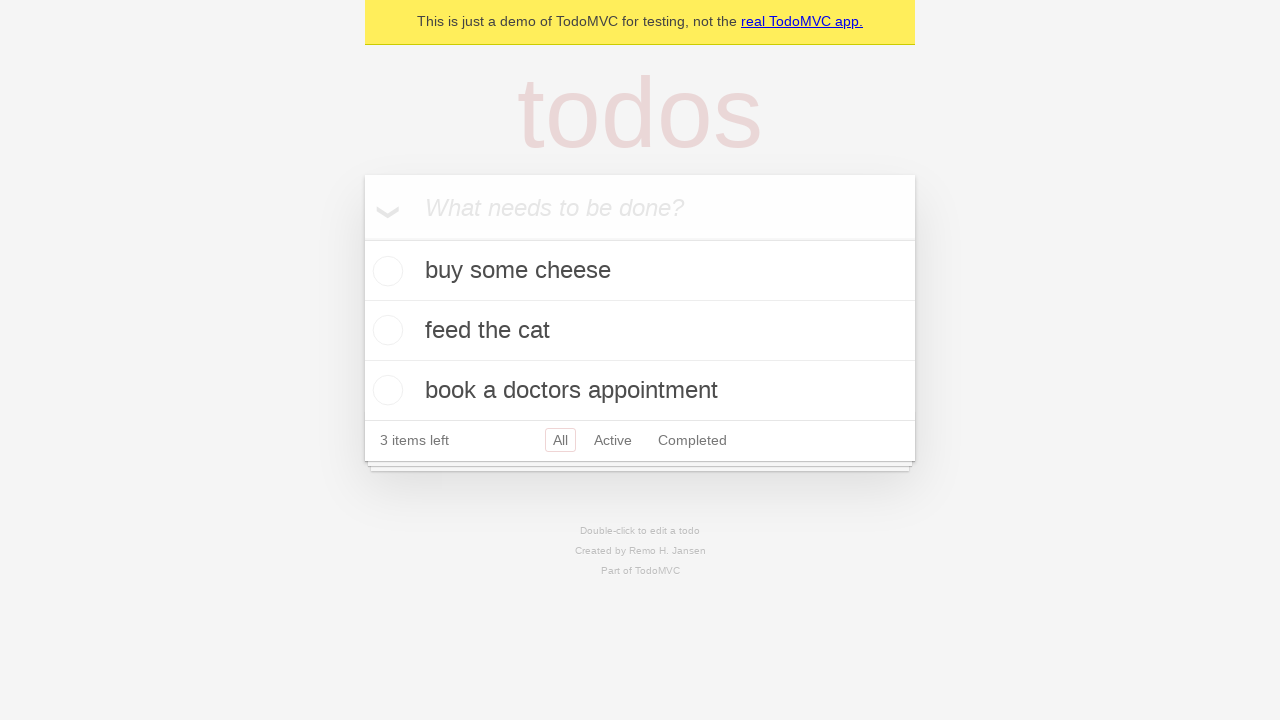

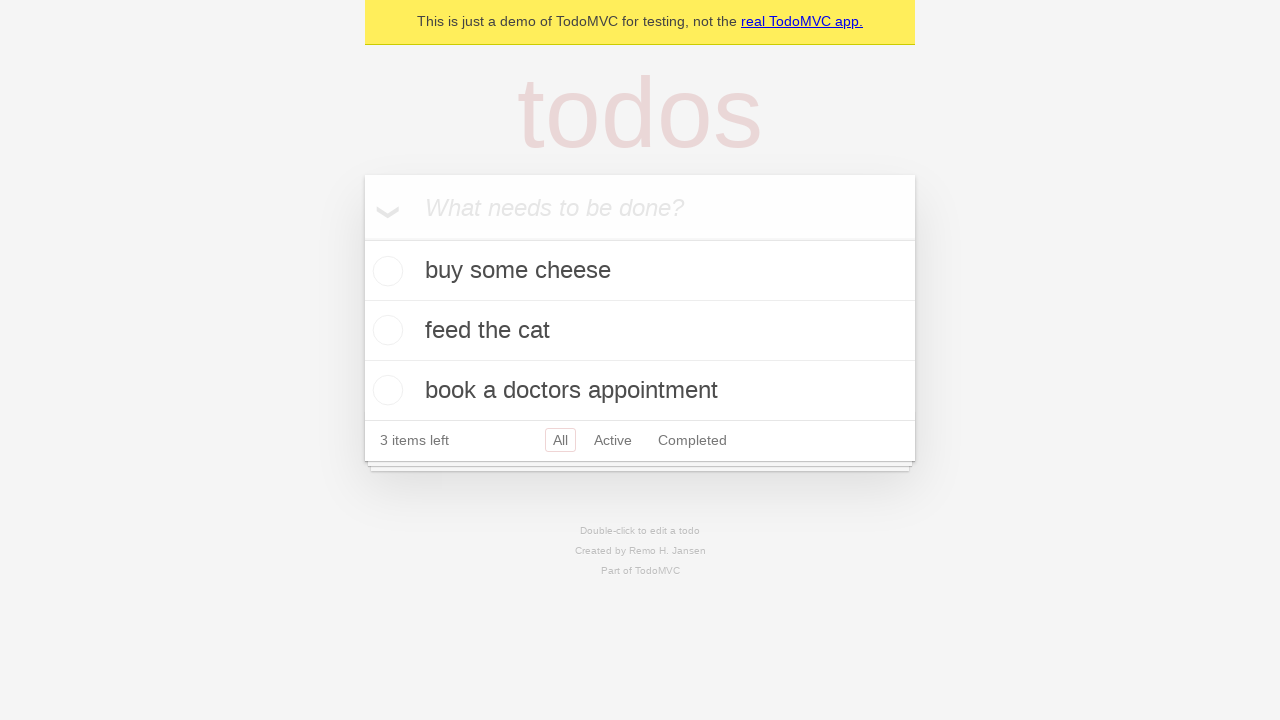